Navigates to Freshworks website and attempts to click on a "Customers" link with fluent wait handling

Starting URL: https://www.freshworks.com/

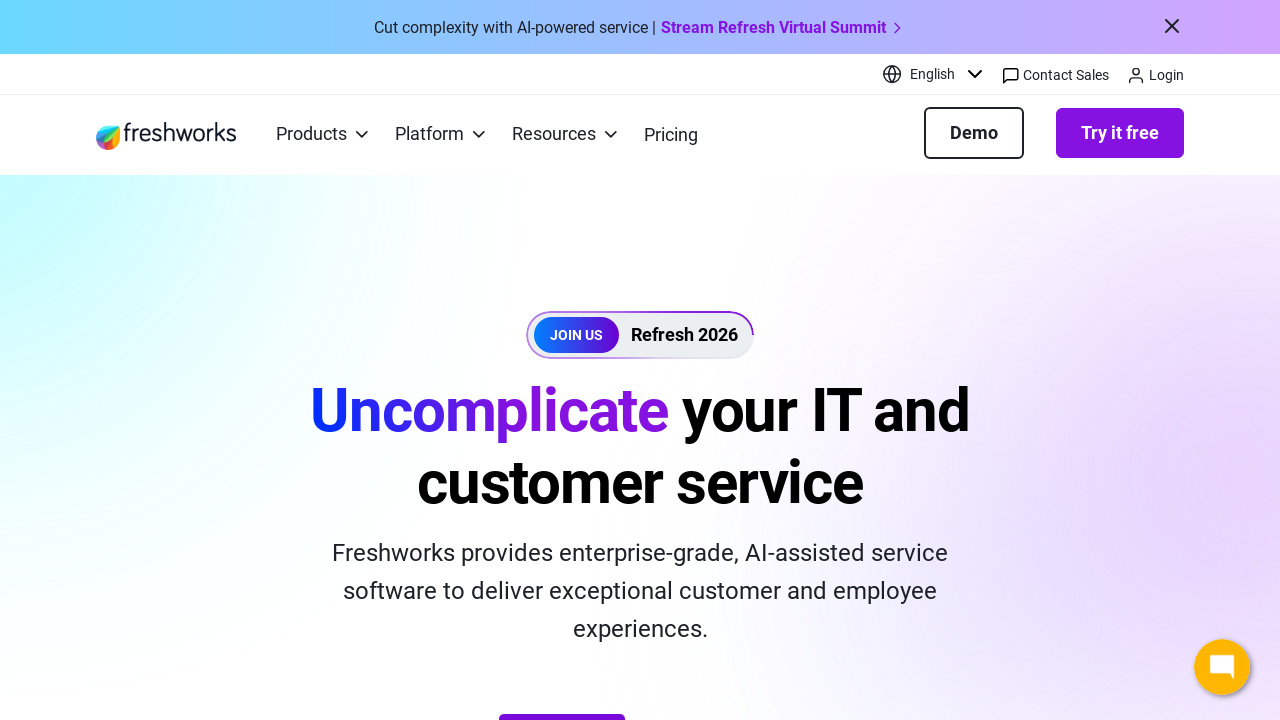

Clicked on 'Customers' link with 10 second fluent wait timeout at (130, 362) on a:has-text('Customers')
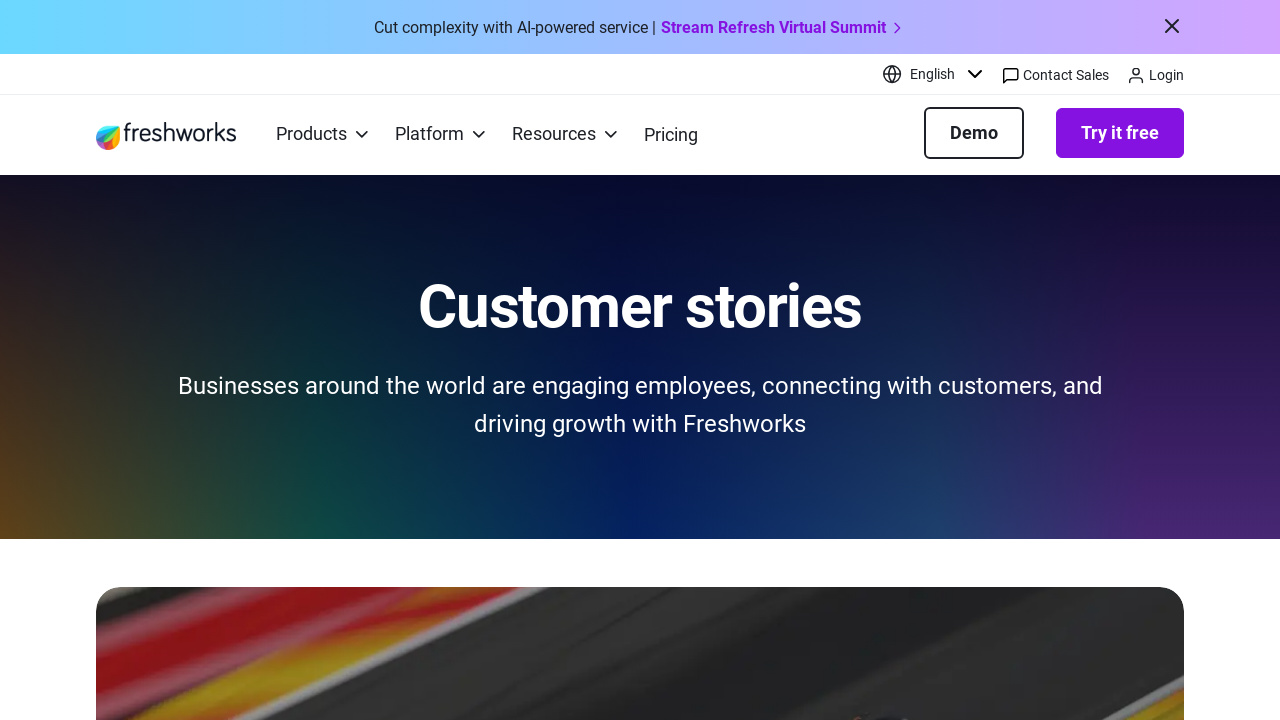

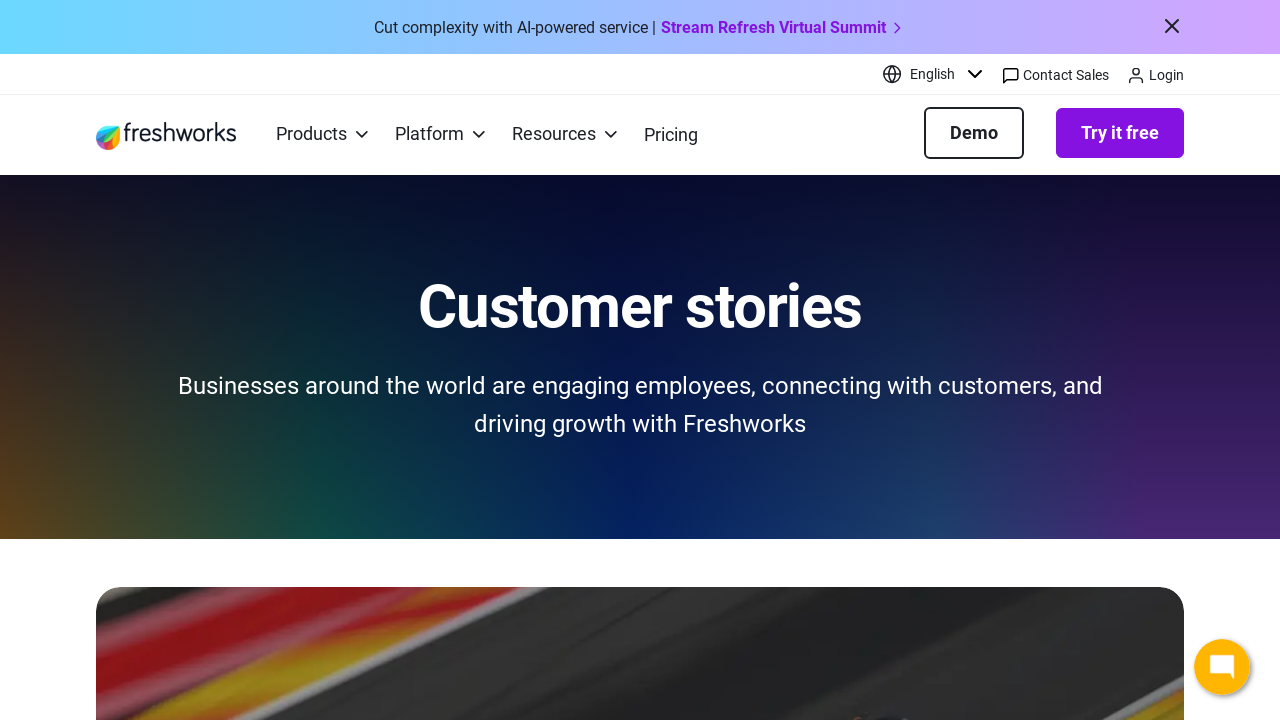